Tests e-commerce cart functionality by adding a product to cart and verifying the product in the cart matches the one selected on the main page.

Starting URL: https://www.bstackdemo.com

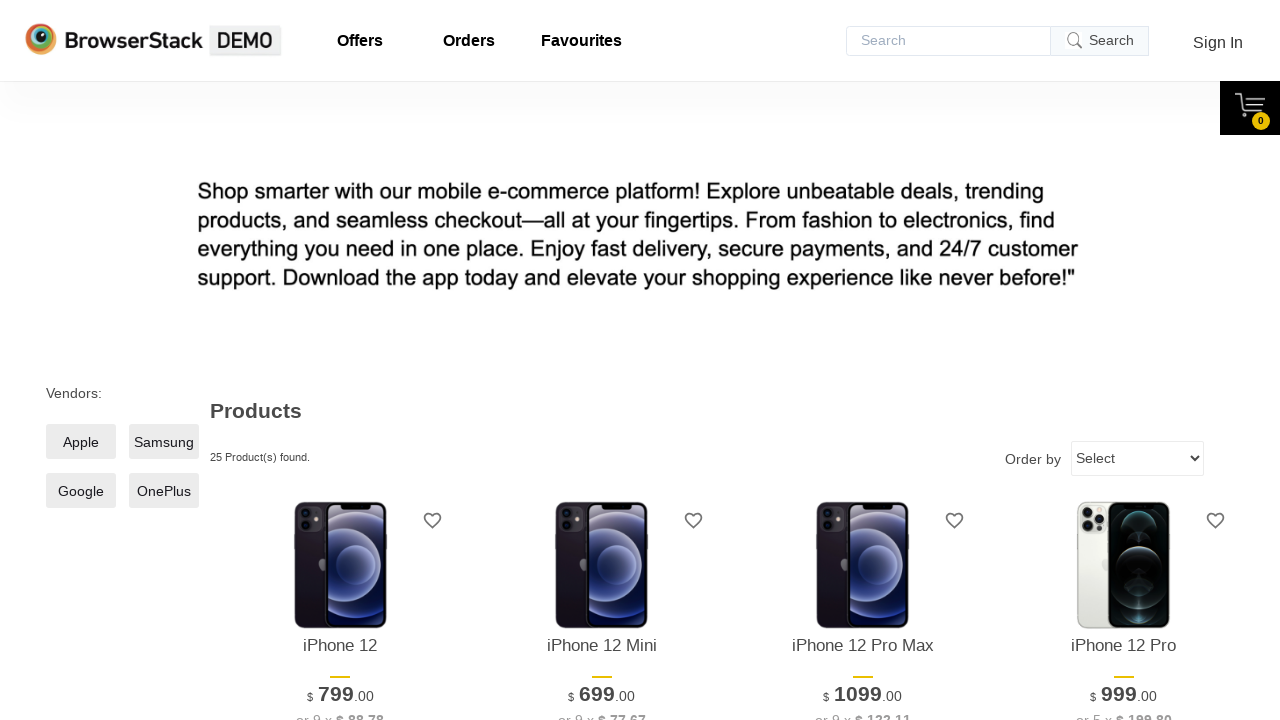

Verified page title contains 'StackDemo'
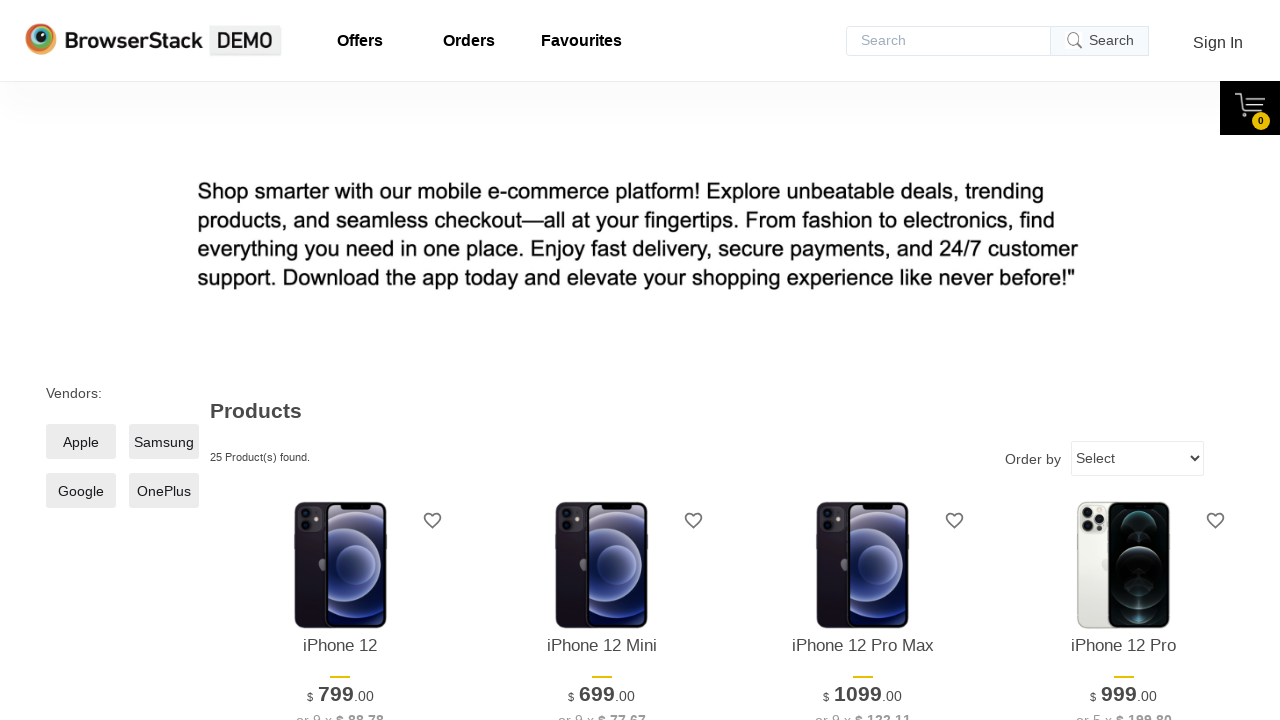

Retrieved first product text from main page
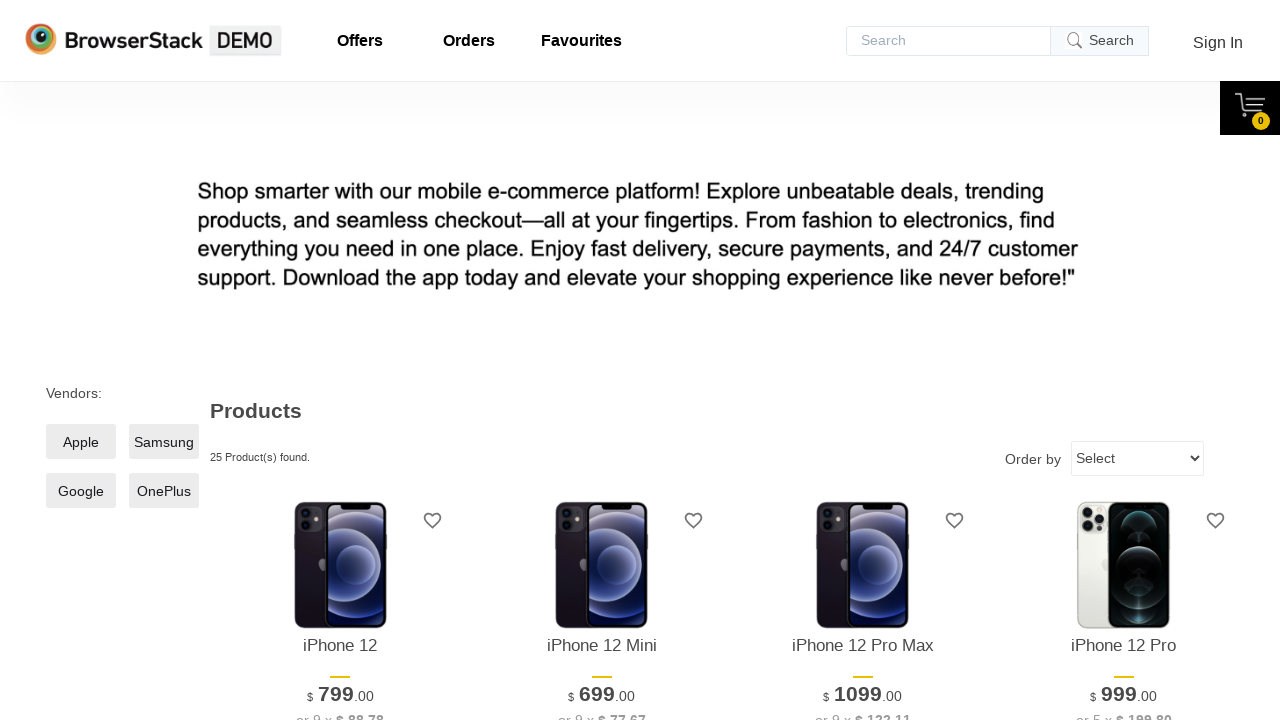

Clicked add to cart button for first product at (340, 361) on xpath=//*[@id='1']/div[4]
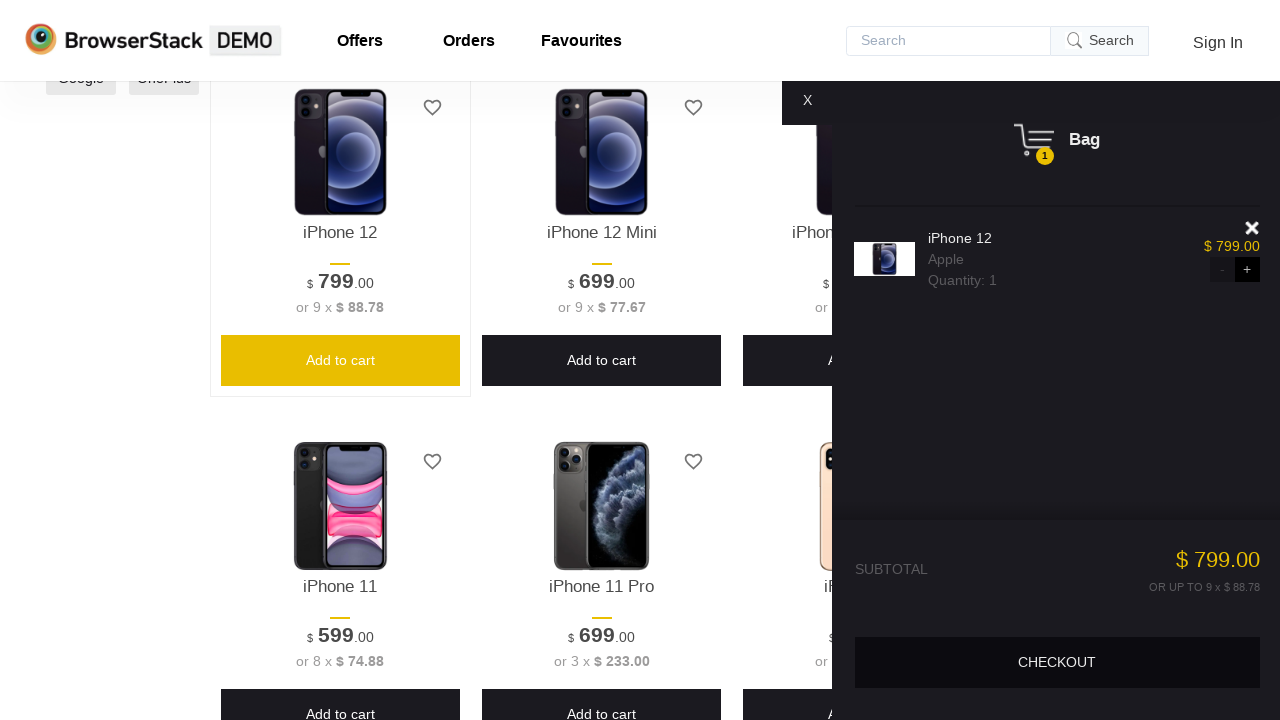

Cart content became visible
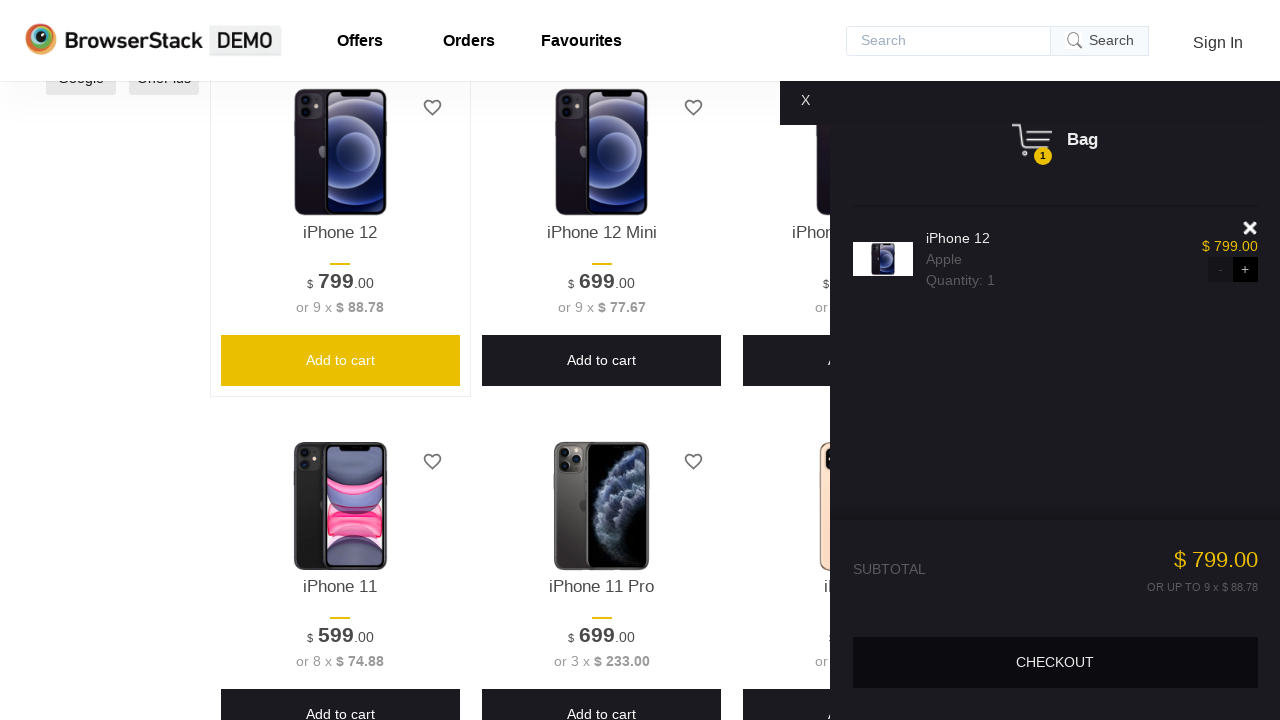

Retrieved product text from shopping cart
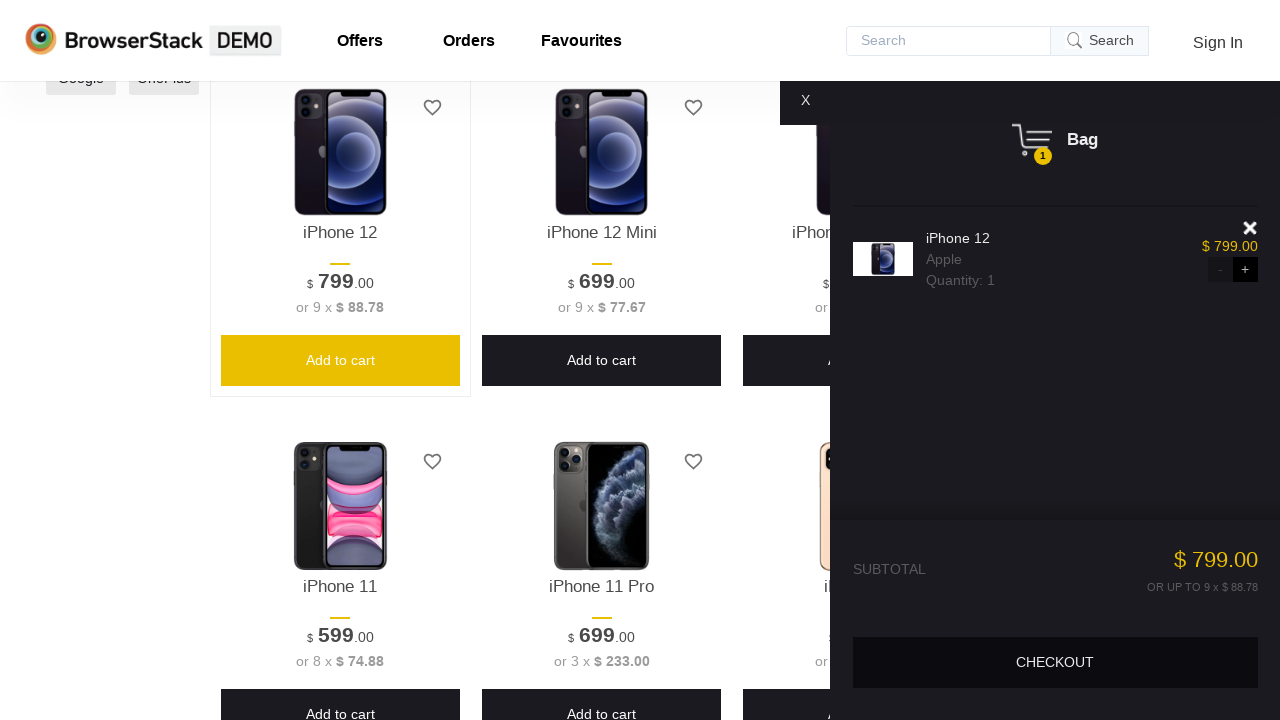

Verified product in cart matches product from main page
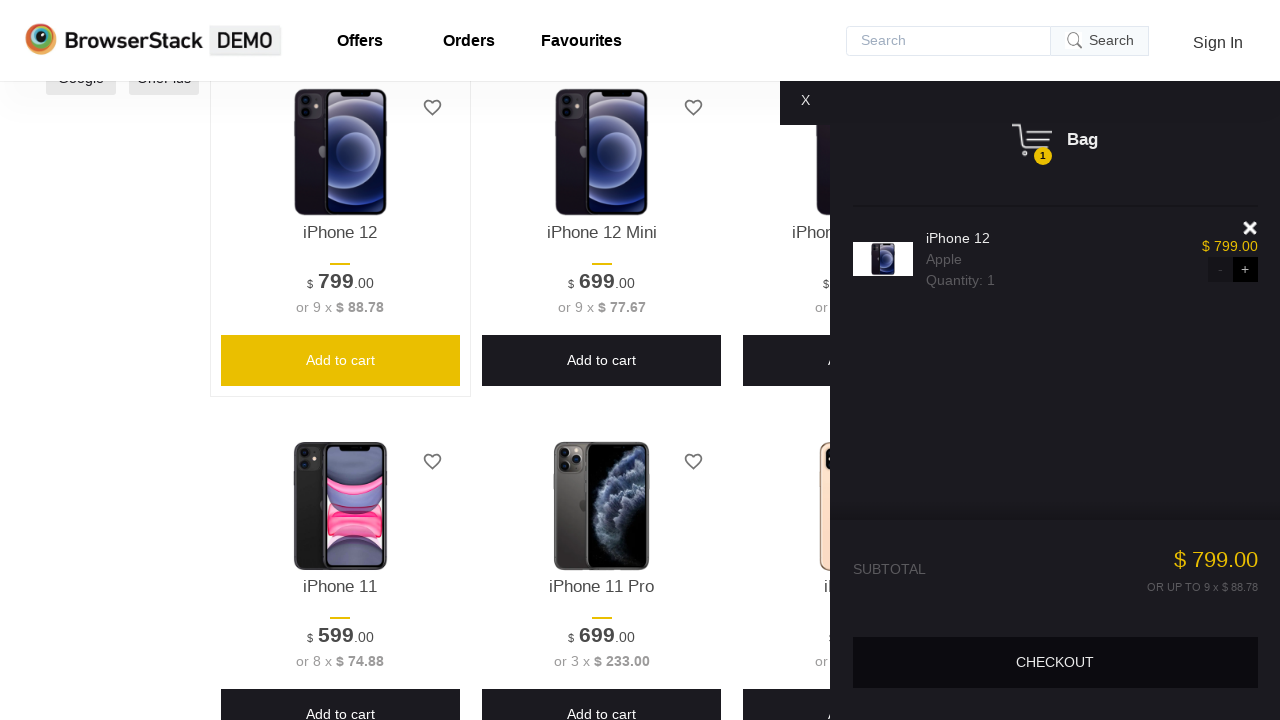

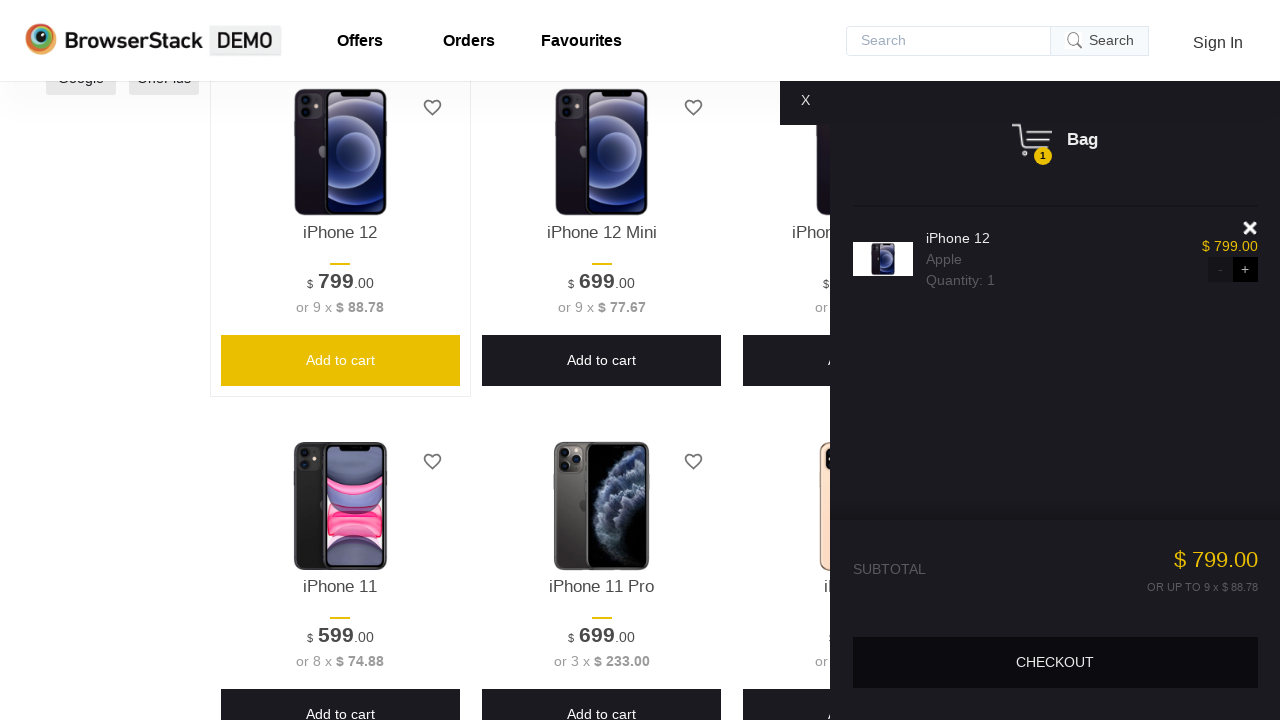